Navigates to Bowdoin College dining menu page and verifies that menu elements for dining halls are present

Starting URL: https://www.bowdoin.edu/dining/menus/index.html

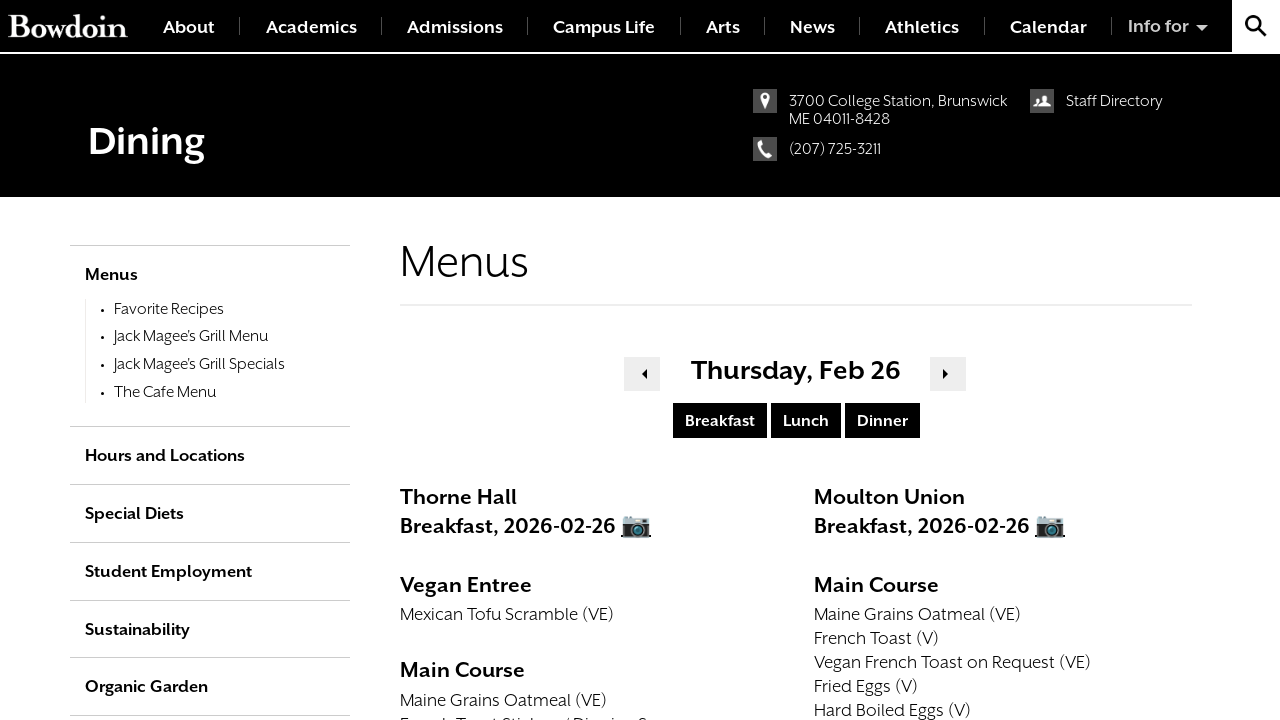

Navigated to Bowdoin College dining menu page
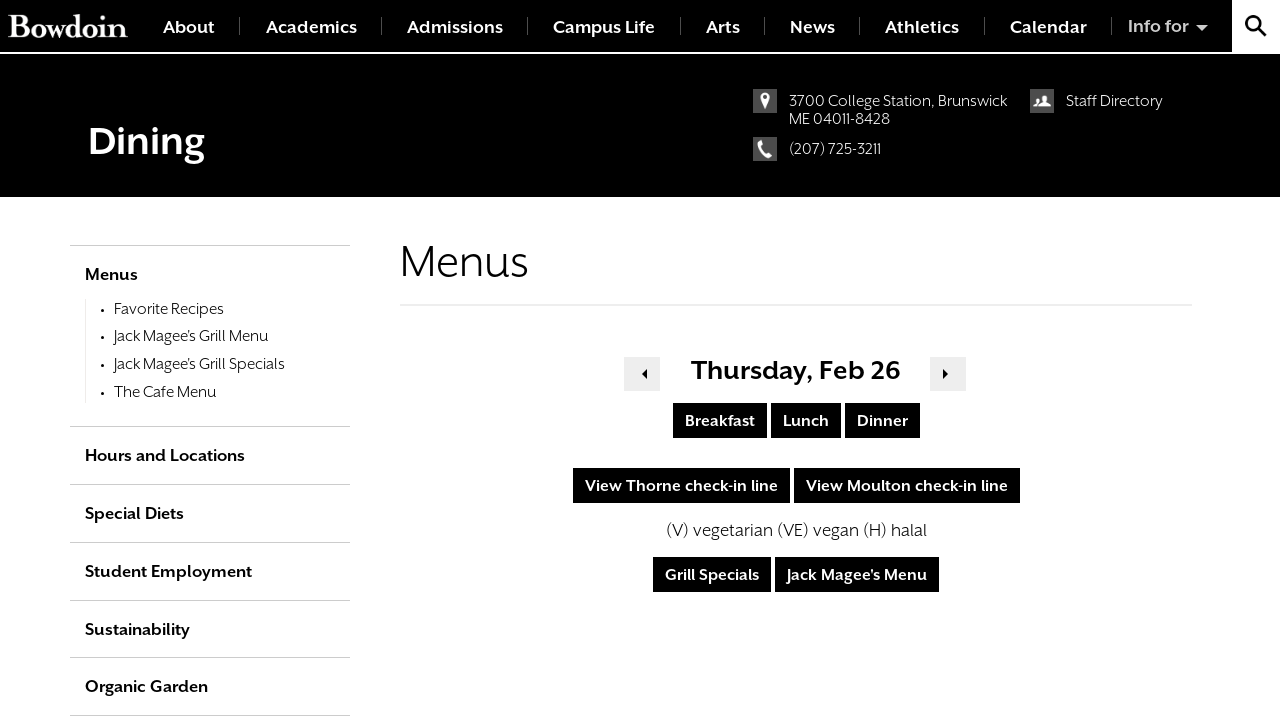

Thorne dining hall menu element loaded
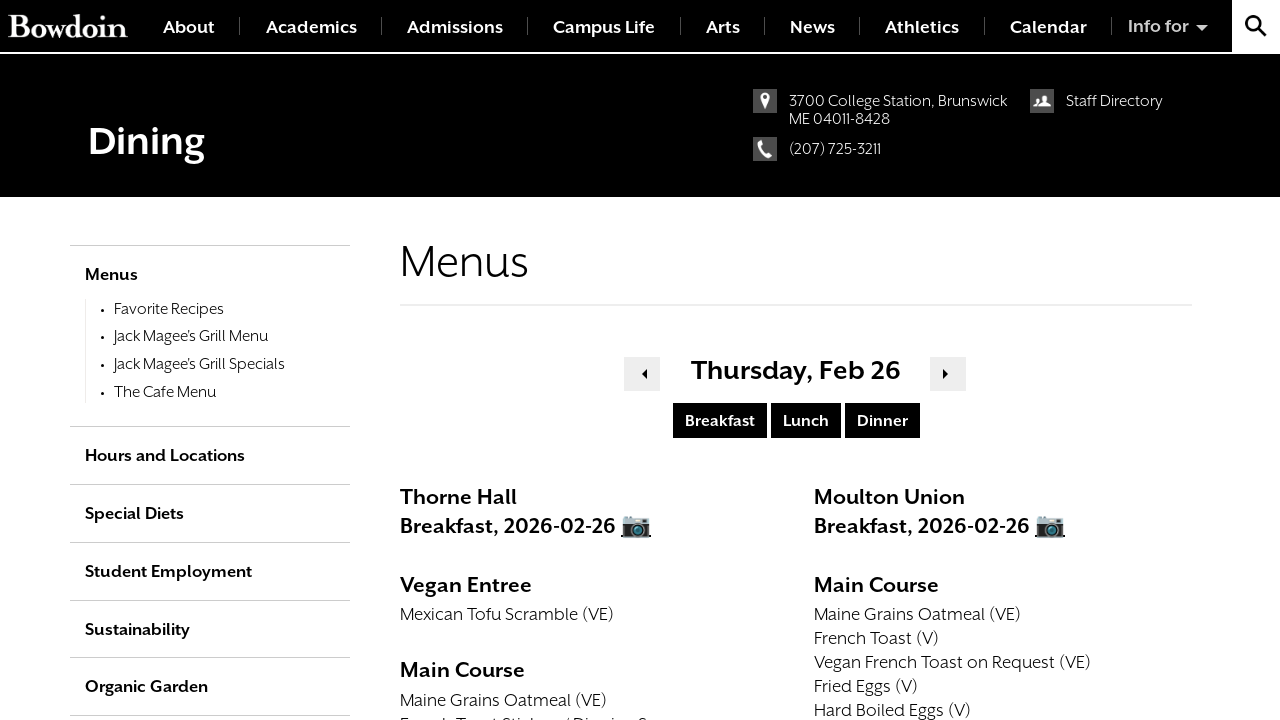

Moulton Union dining hall menu element loaded
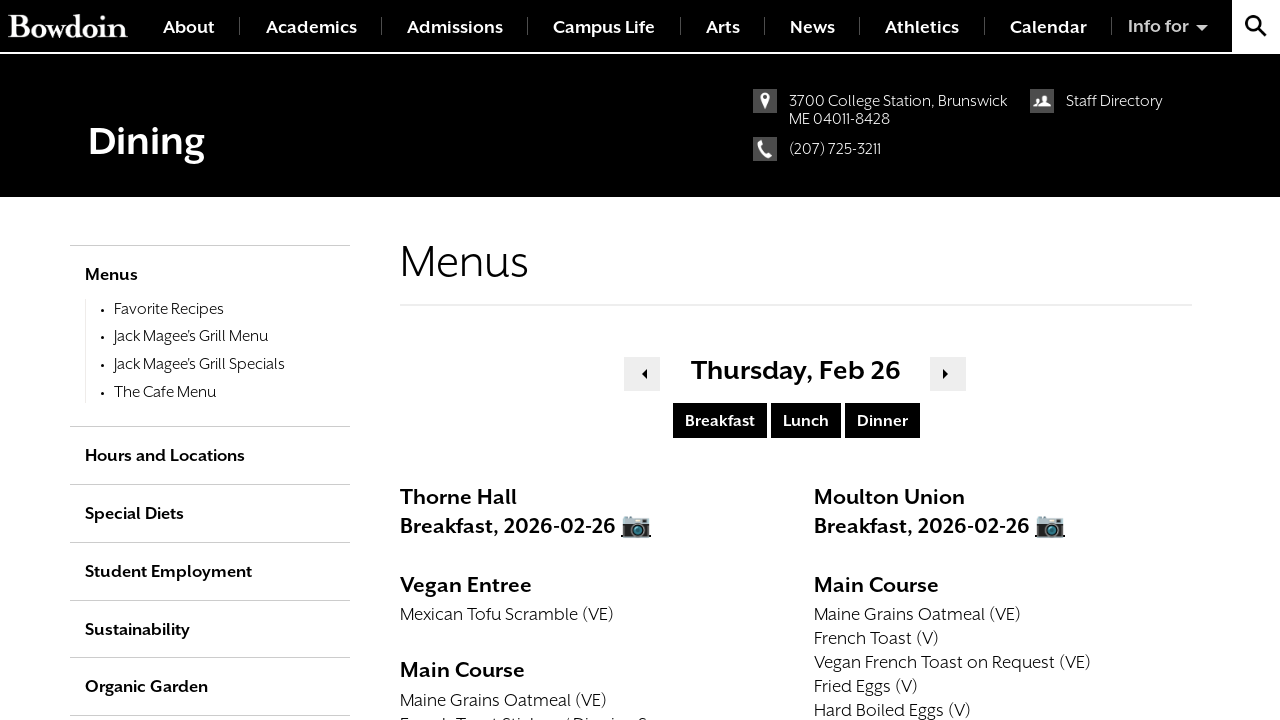

Located Thorne dining hall menu element
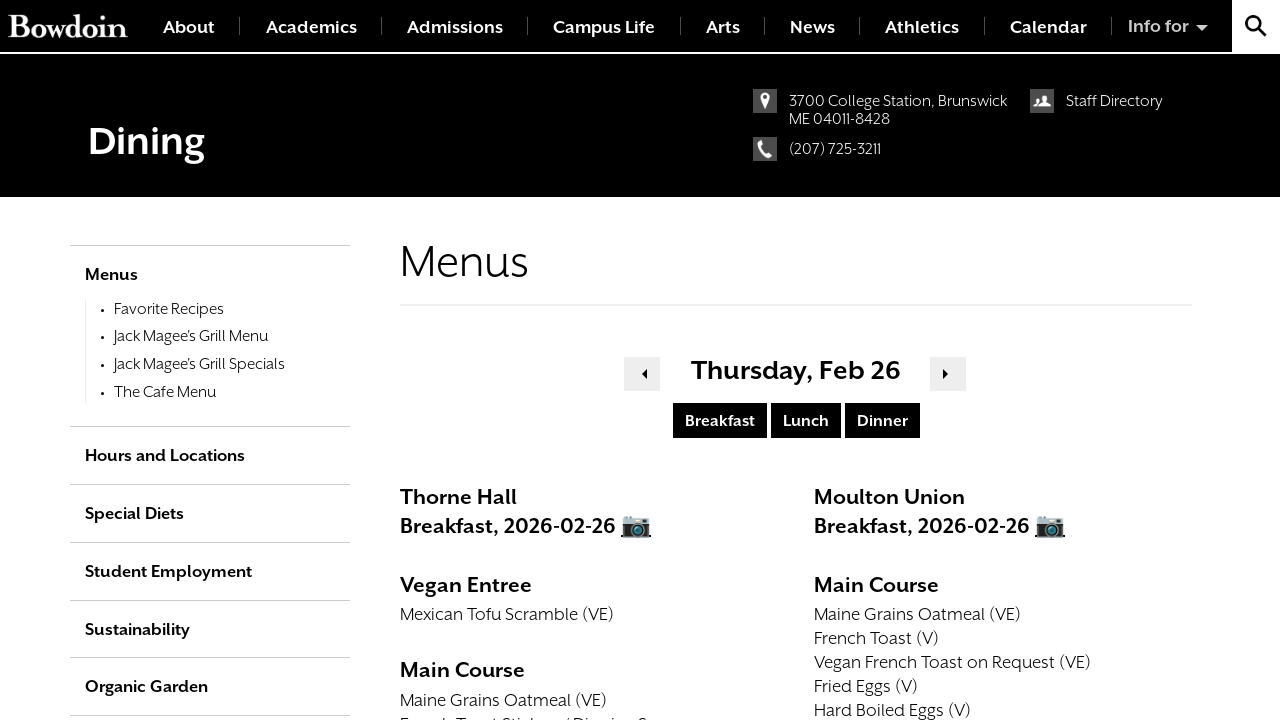

Located Moulton Union dining hall menu element
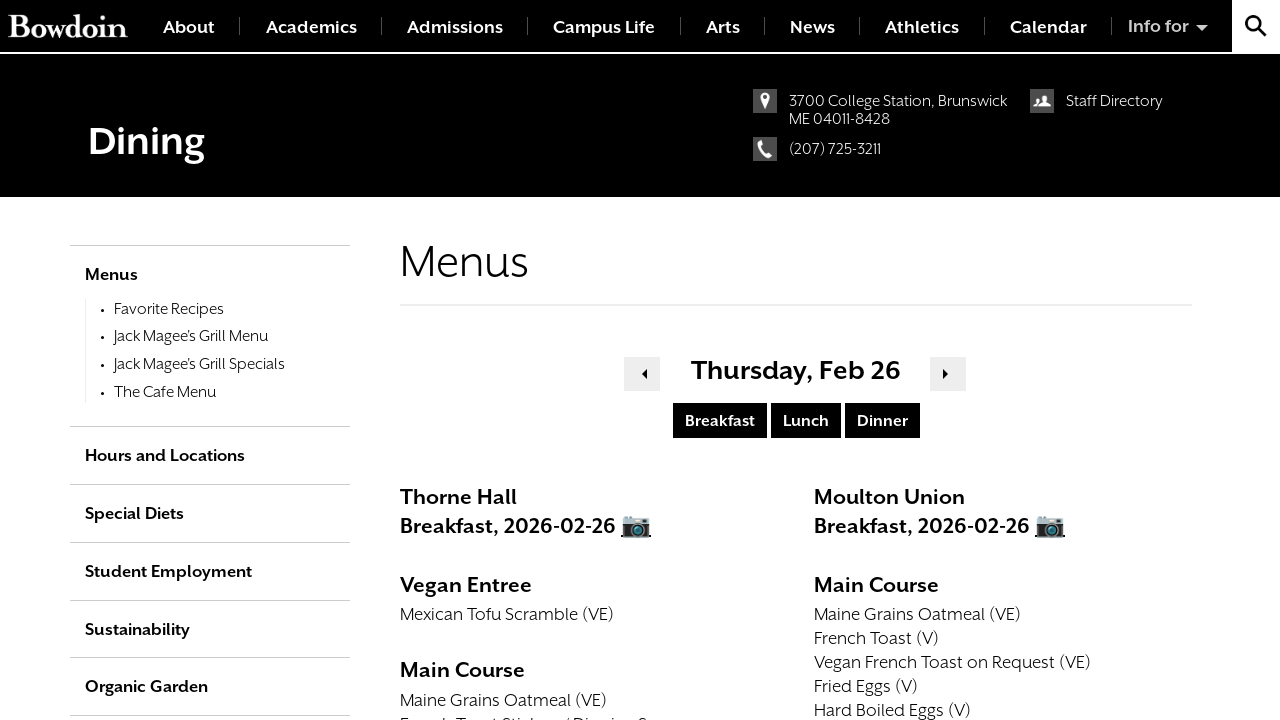

Thorne dining hall menu element is visible
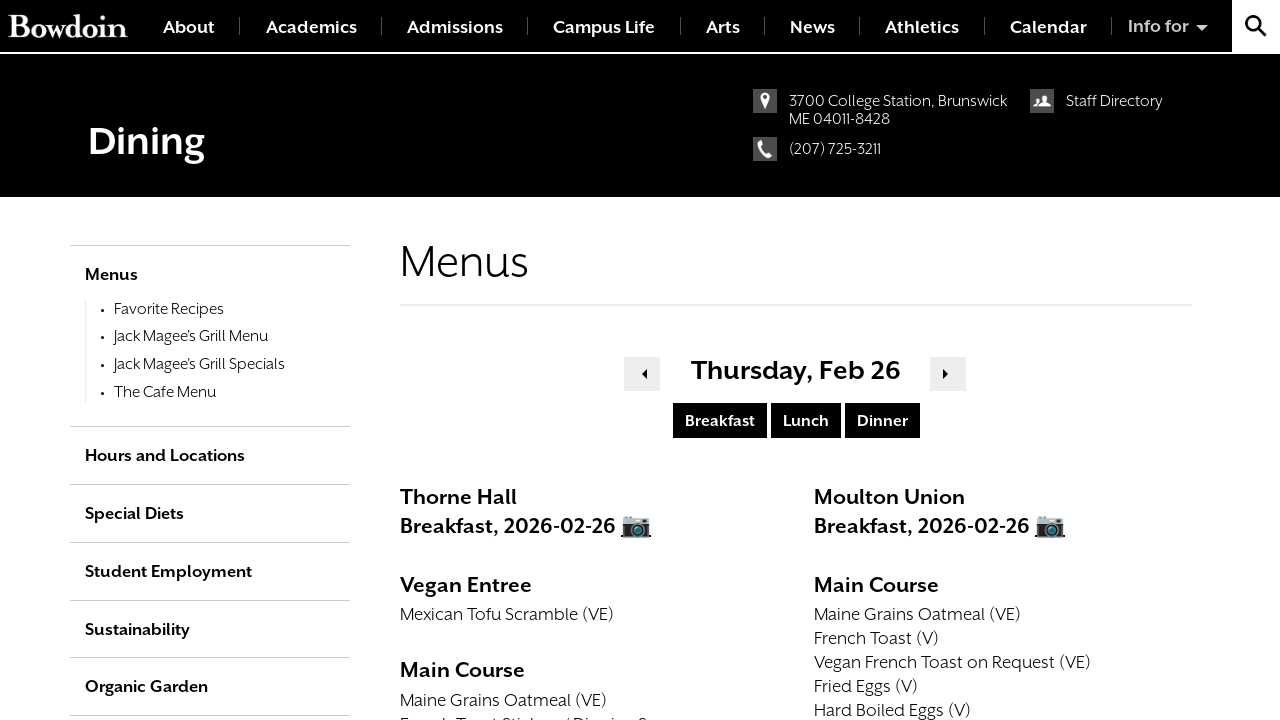

Moulton Union dining hall menu element is visible
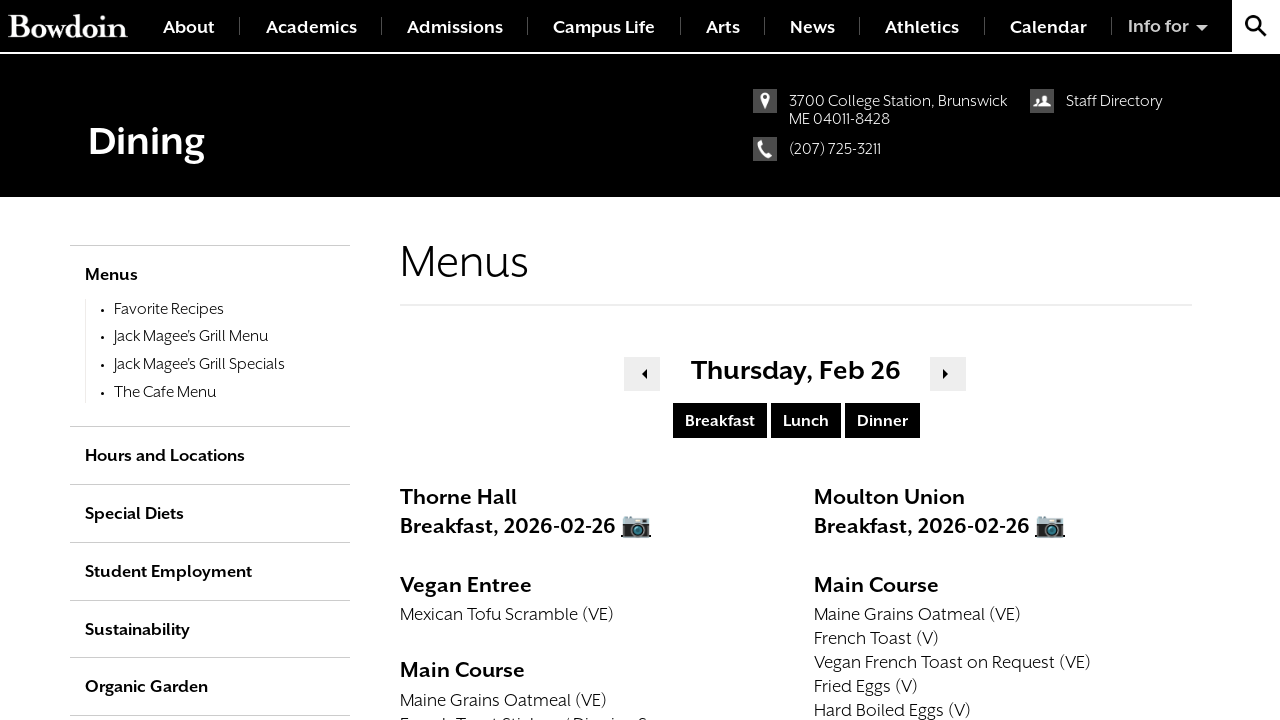

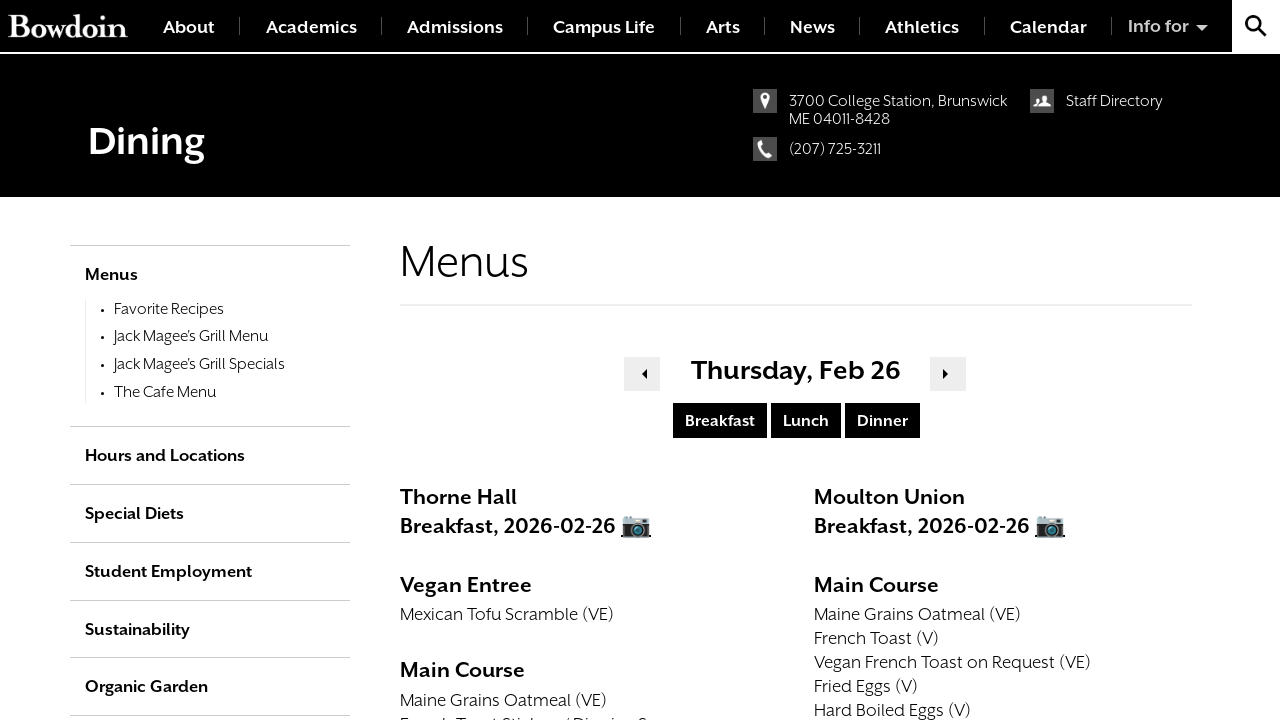